Opens a website, then opens a second URL in a new window/tab

Starting URL: https://demo.nopcommerce.com/

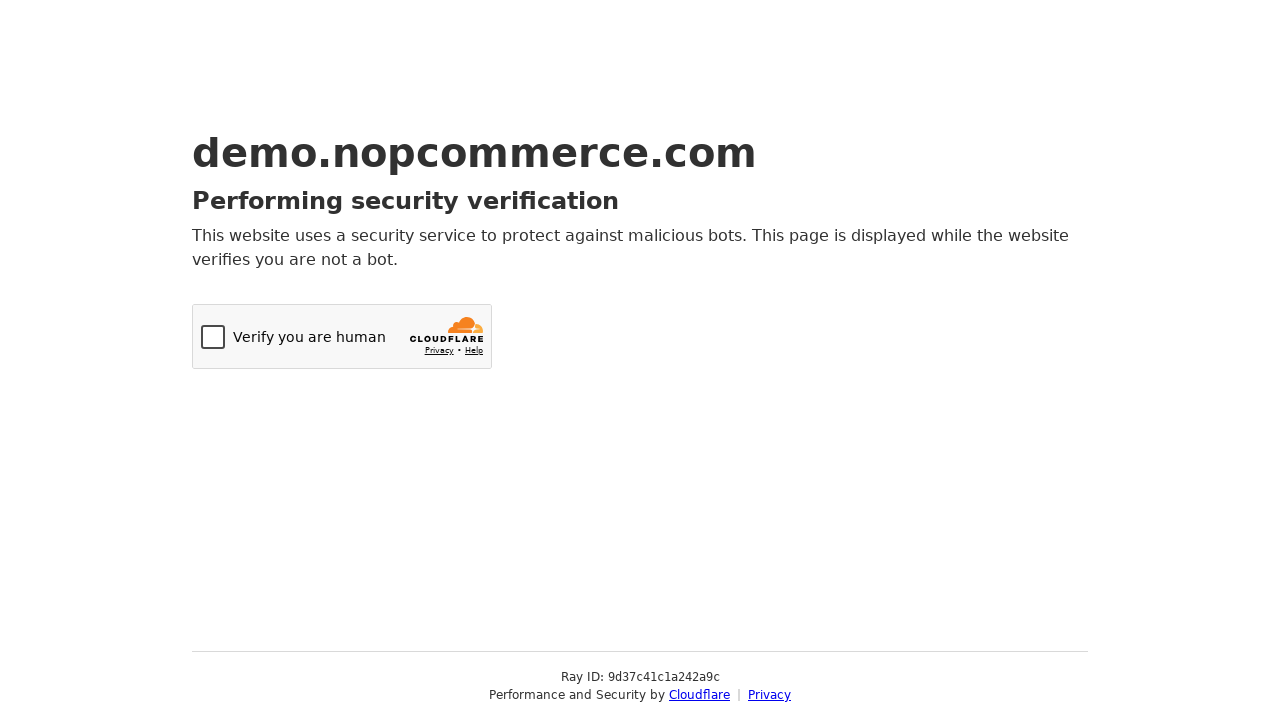

Opened a new tab/window
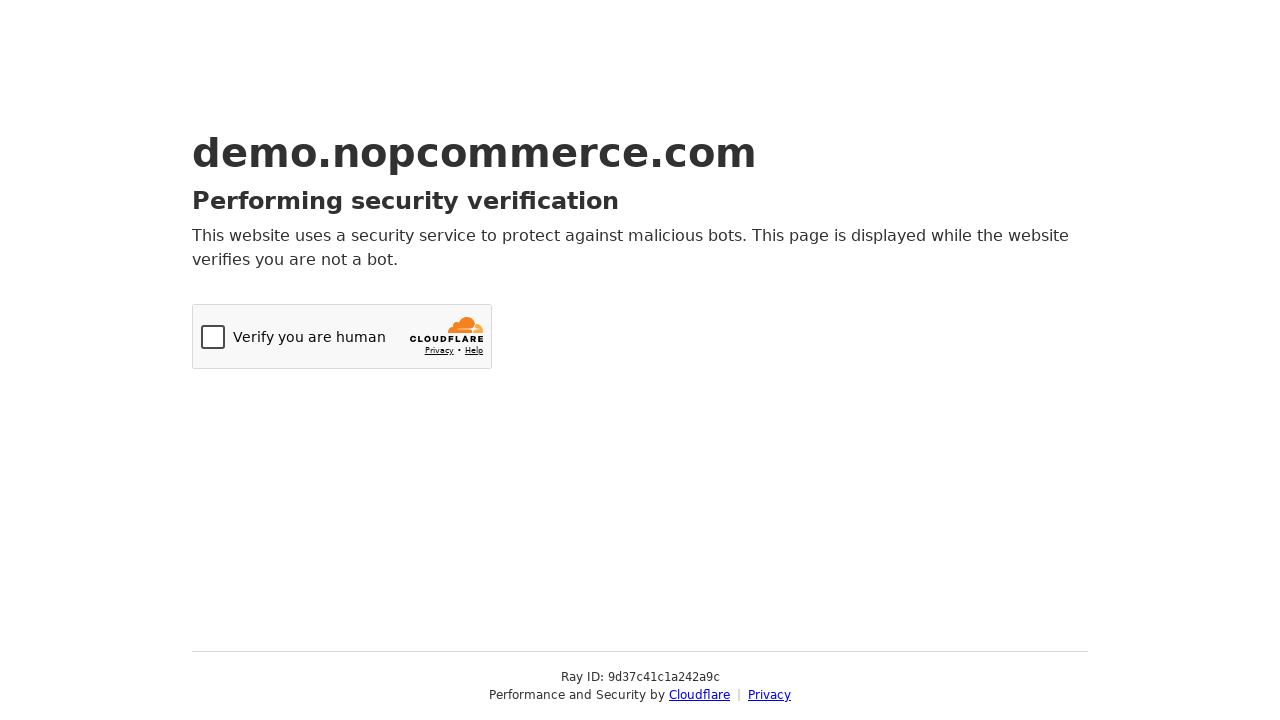

Navigated to https://www.opencart.com/ in the new tab
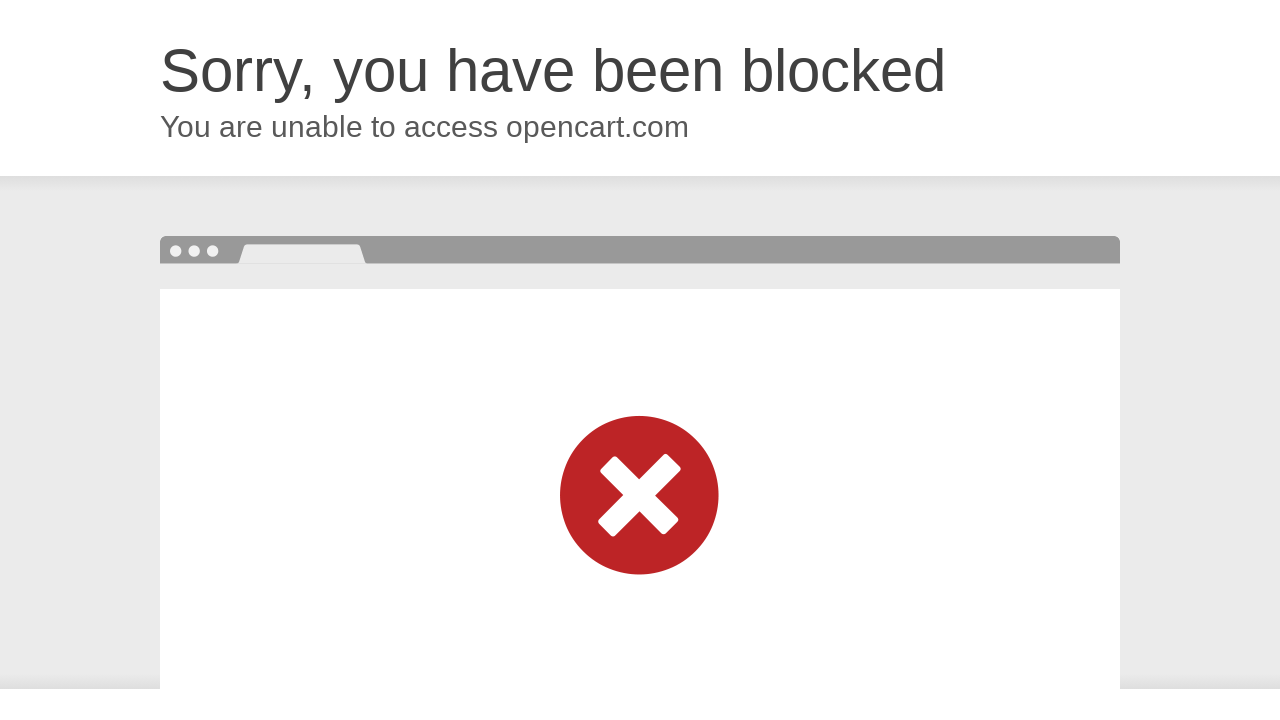

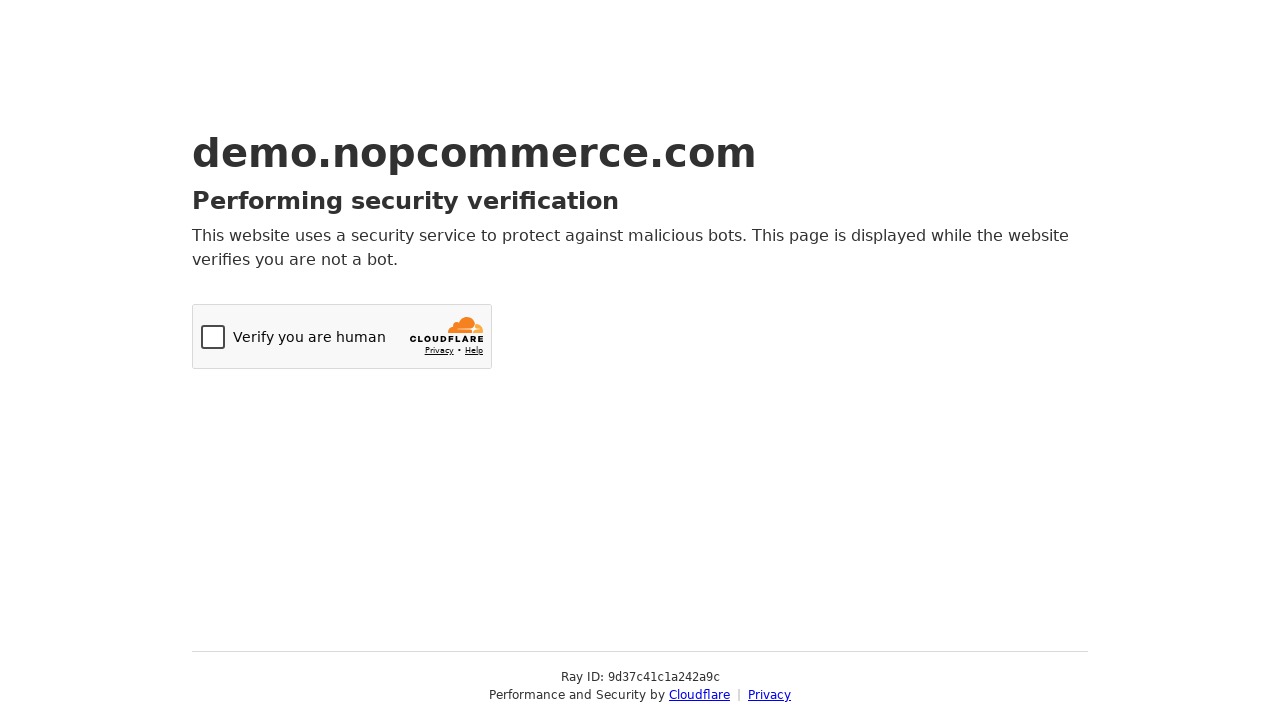